Tests double-click mouse action by navigating to W3Schools' ondblclick demo page, switching to the result iframe, and double-clicking a button that triggers a JavaScript function.

Starting URL: https://www.w3schools.com/tags/tryit.asp?filename=tryhtml5_ev_ondblclick

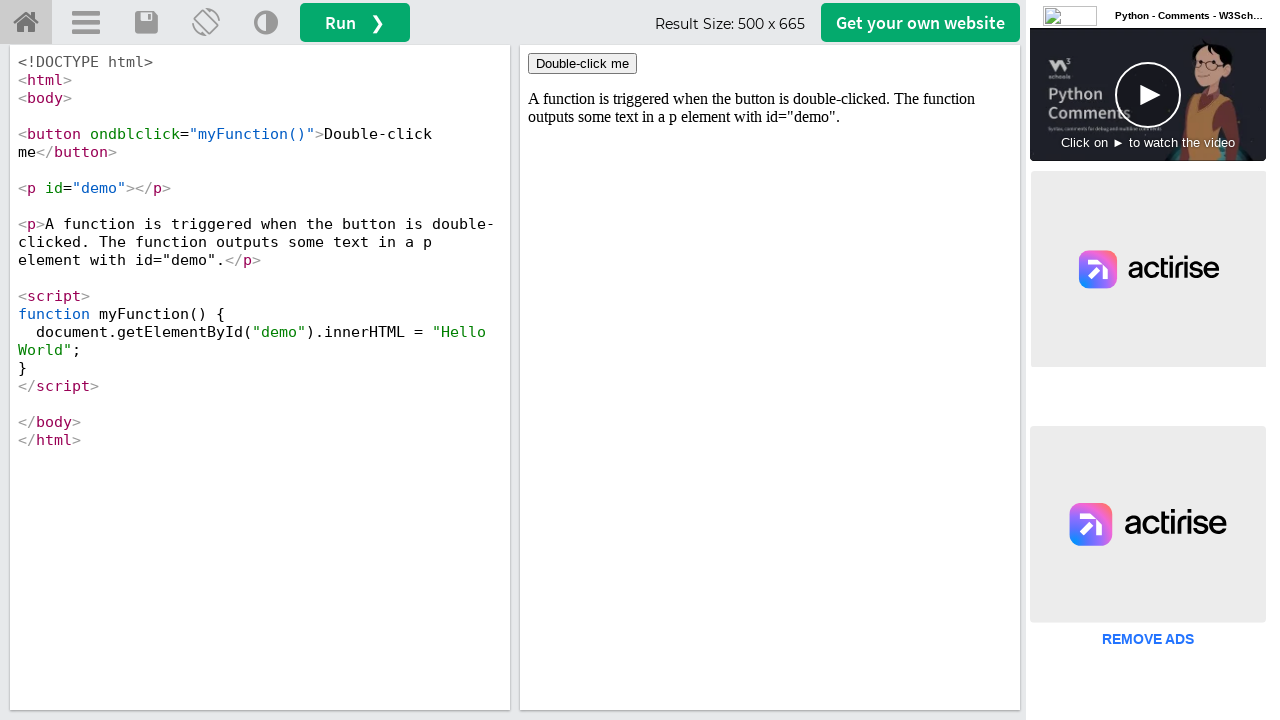

Located the iframeResult iframe
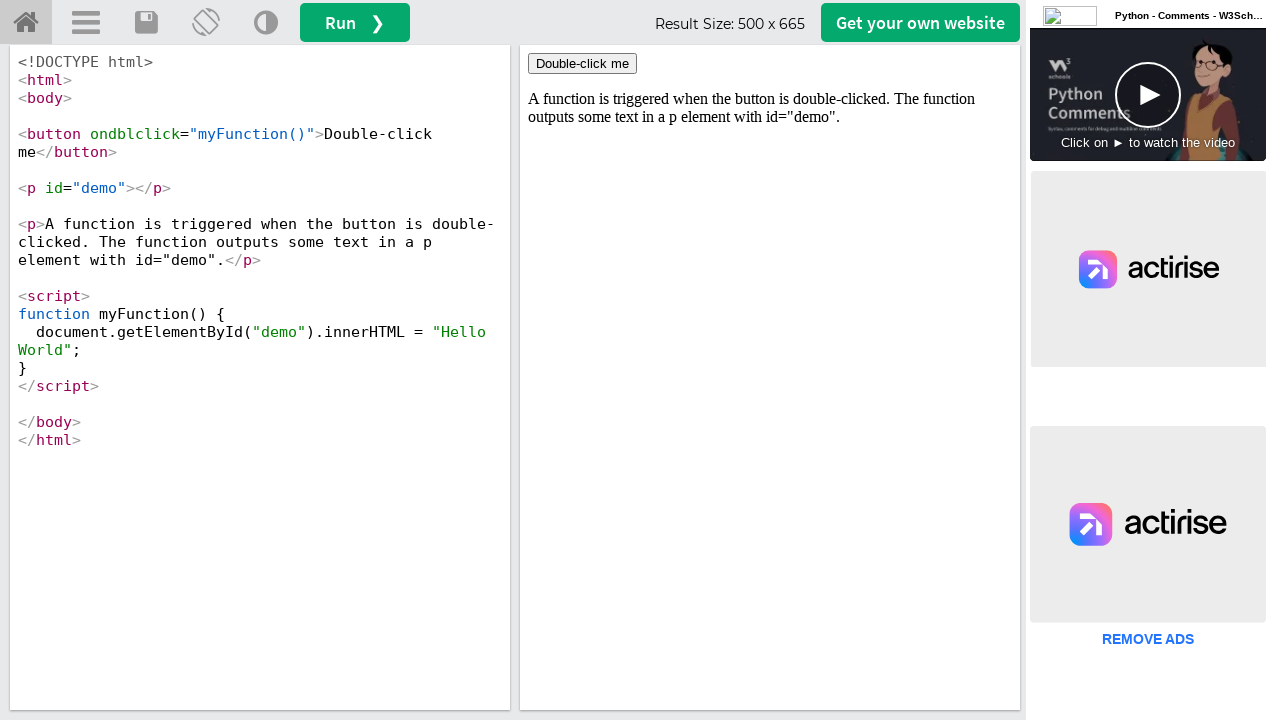

Double-clicked the button with ondblclick handler at (582, 64) on iframe#iframeResult >> internal:control=enter-frame >> button[ondblclick='myFunc
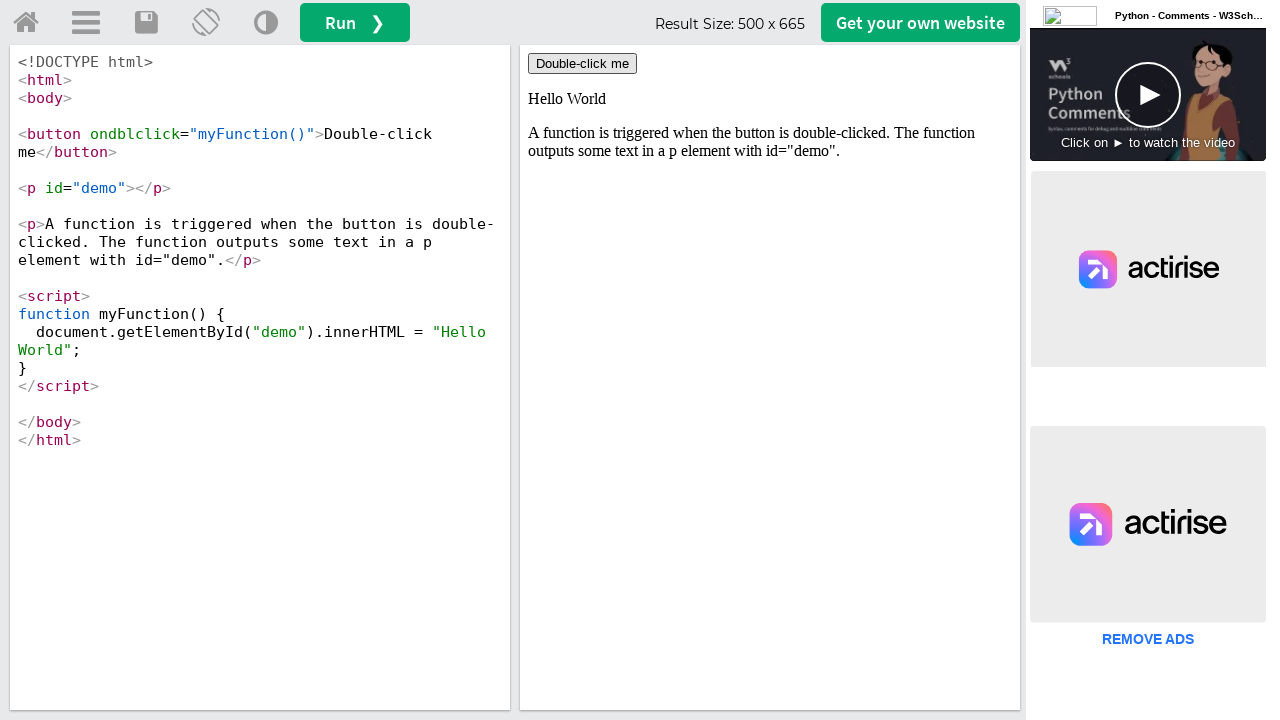

Waited 1 second for double-click effect to complete
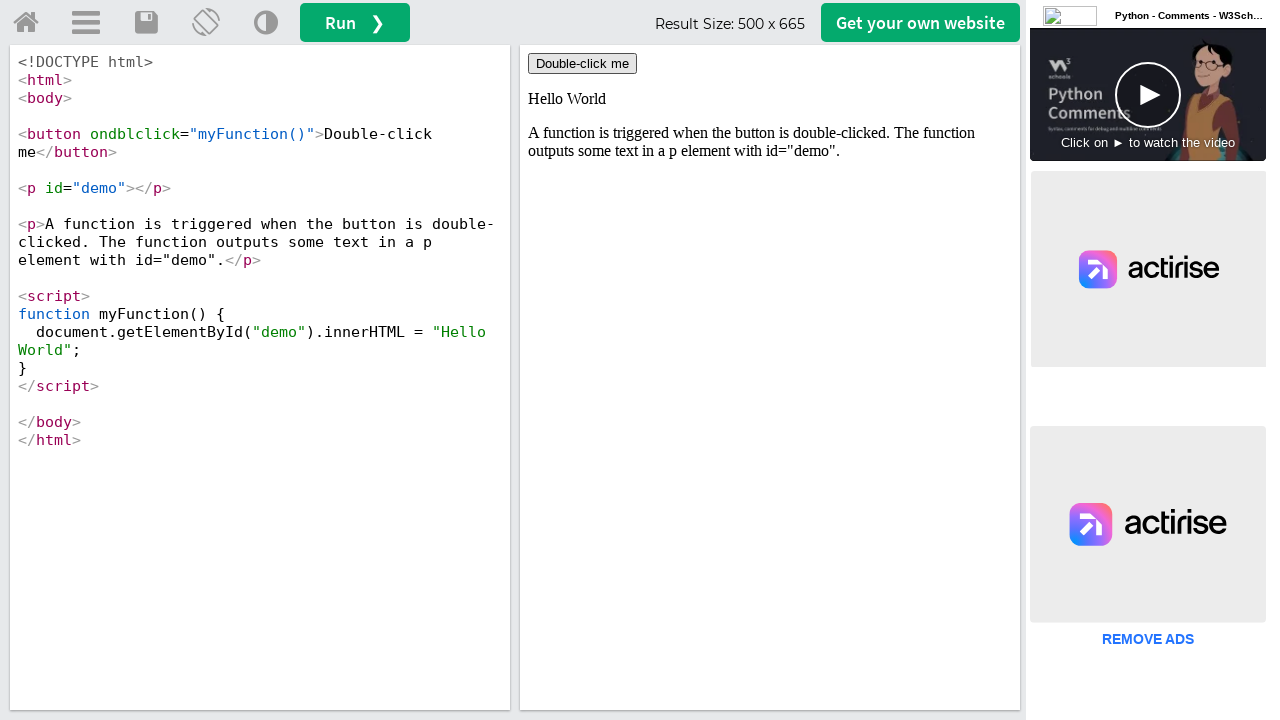

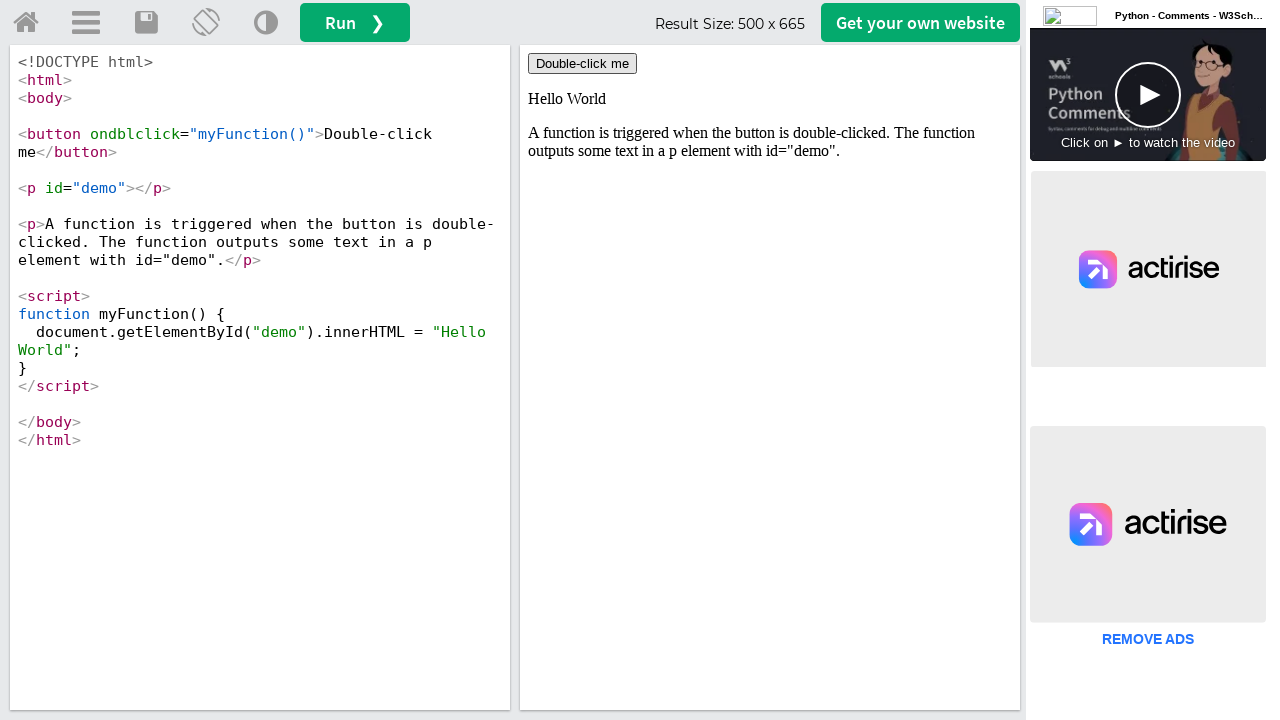